Navigates to a car search results page on autoline.com.br and waits for car listing cards to appear.

Starting URL: https://www.autoline.com.br/comprar/carros/novos-seminovos-usados/todos-os-estados/todas-as-cidades/honda/civic/todas-as-versoes/todos-os-anos/todas-as-cores/todos-os-precos?geofilter=0

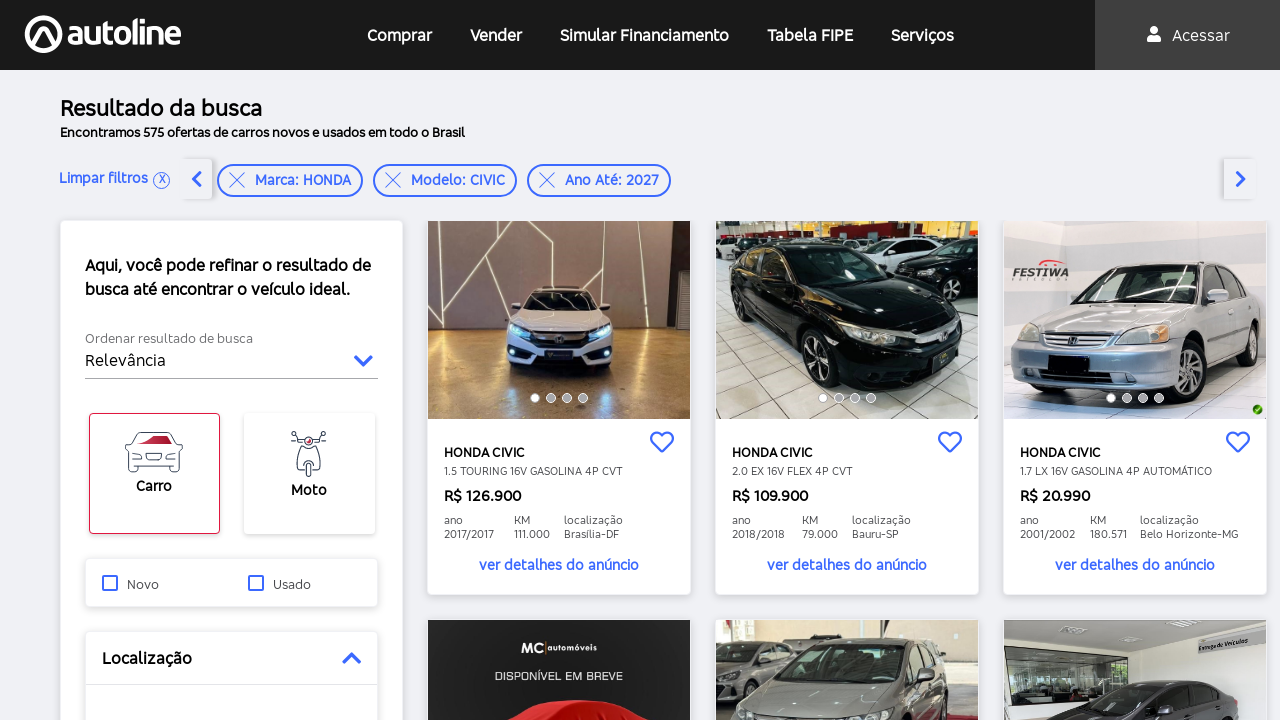

Navigated to Autoline car search results page for Honda Civic
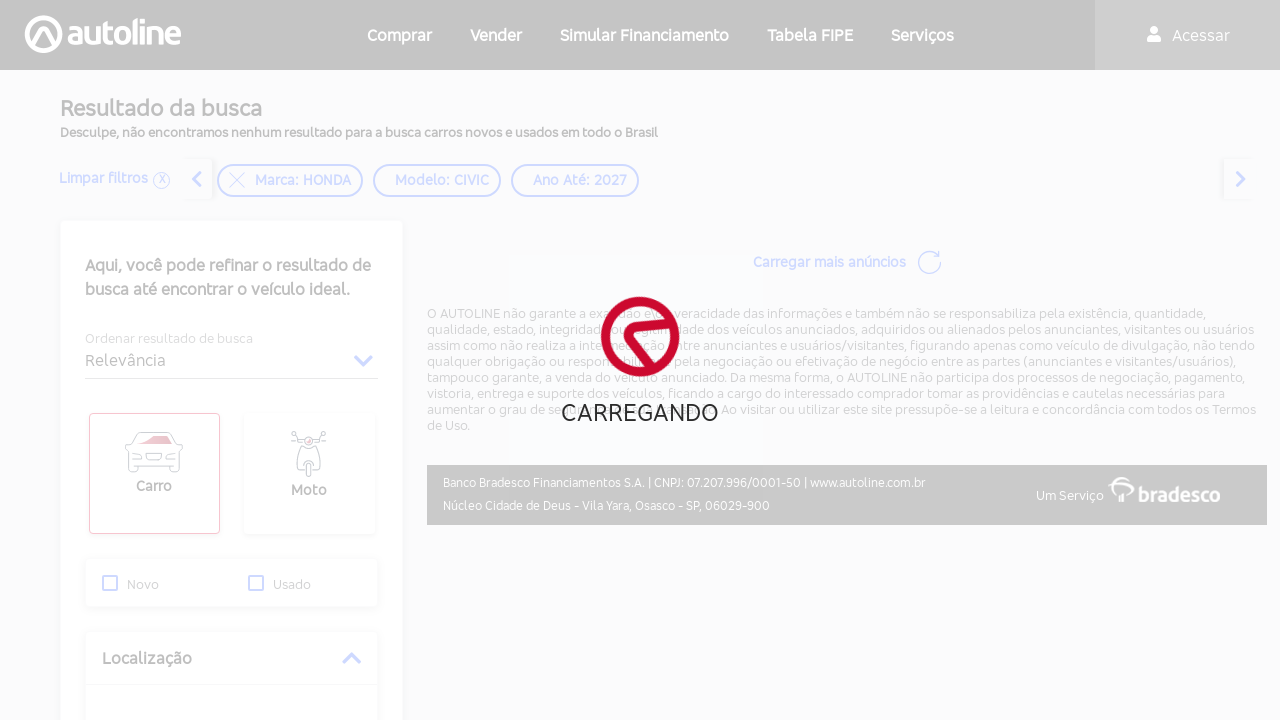

Car listing cards appeared on the page
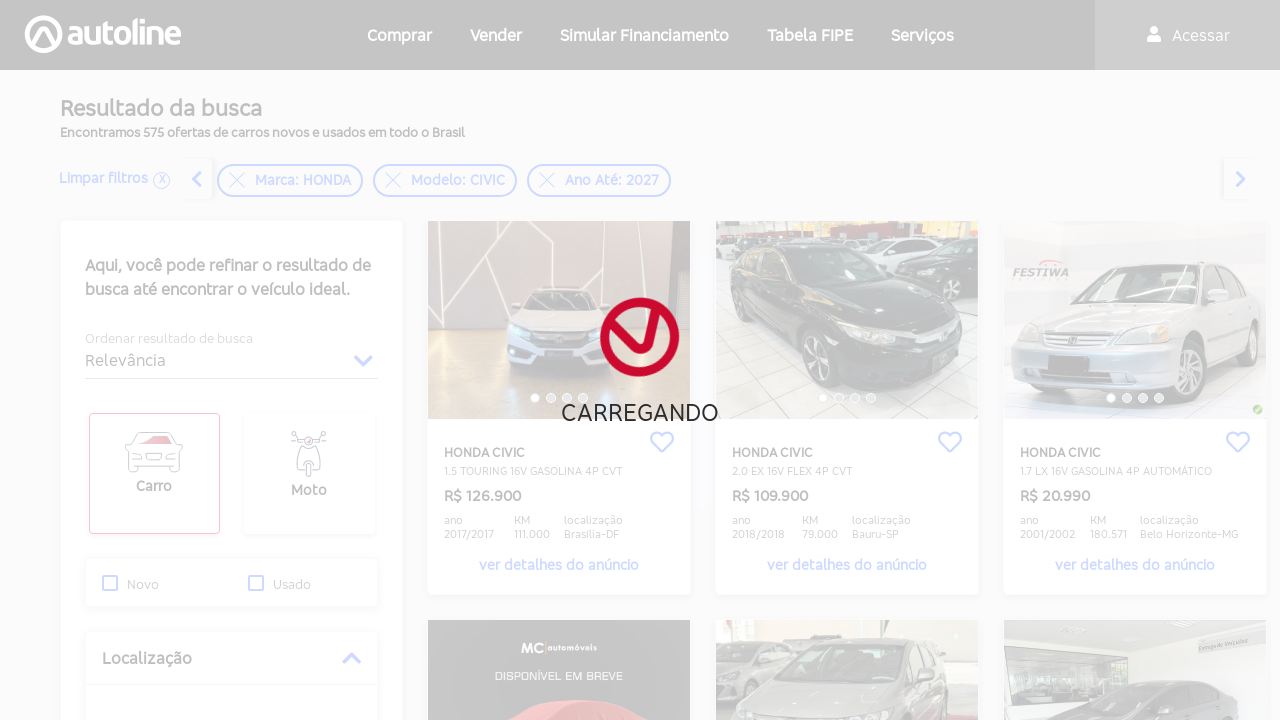

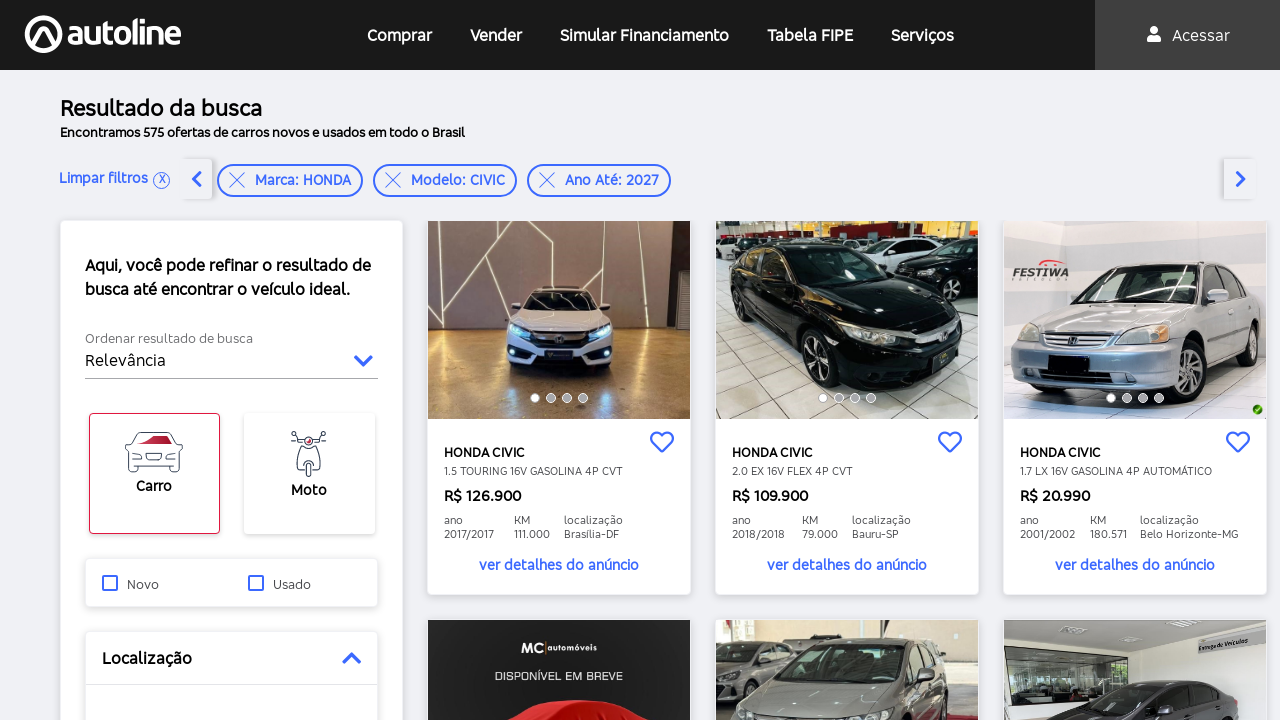